Test login with both username and password fields empty

Starting URL: https://www.saucedemo.com/

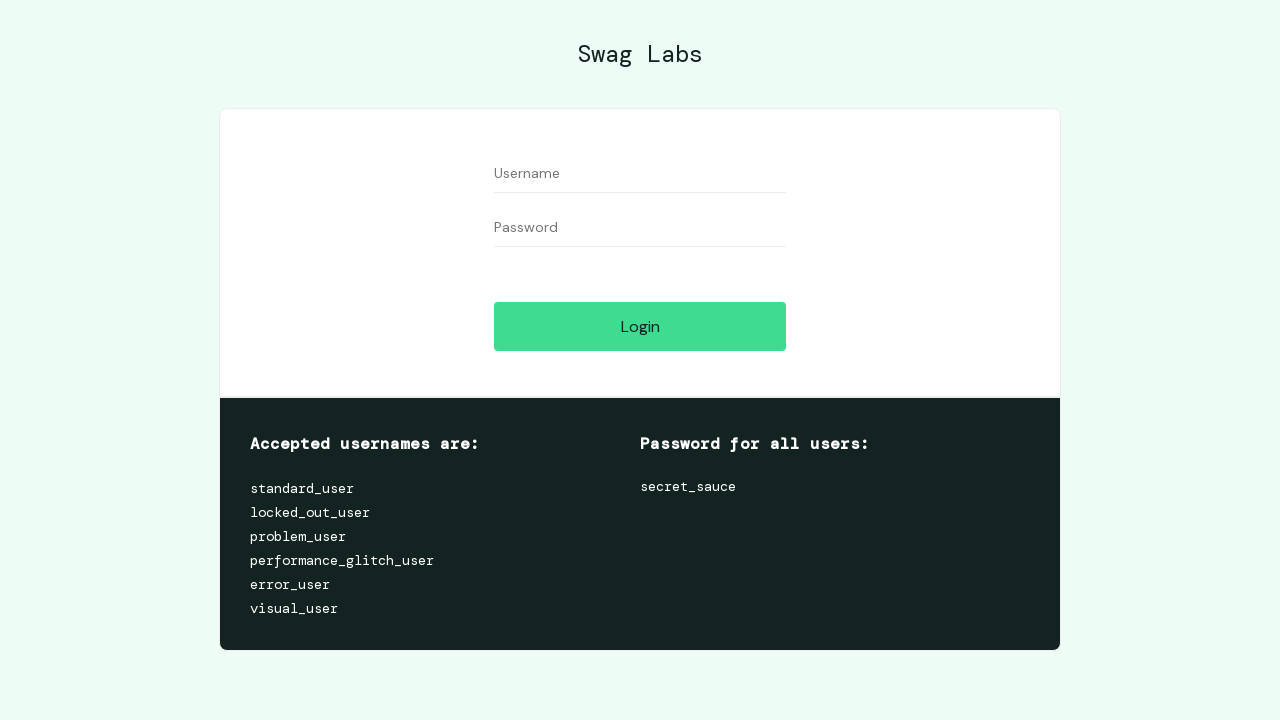

Cleared username field (left empty) on input[data-test='username']
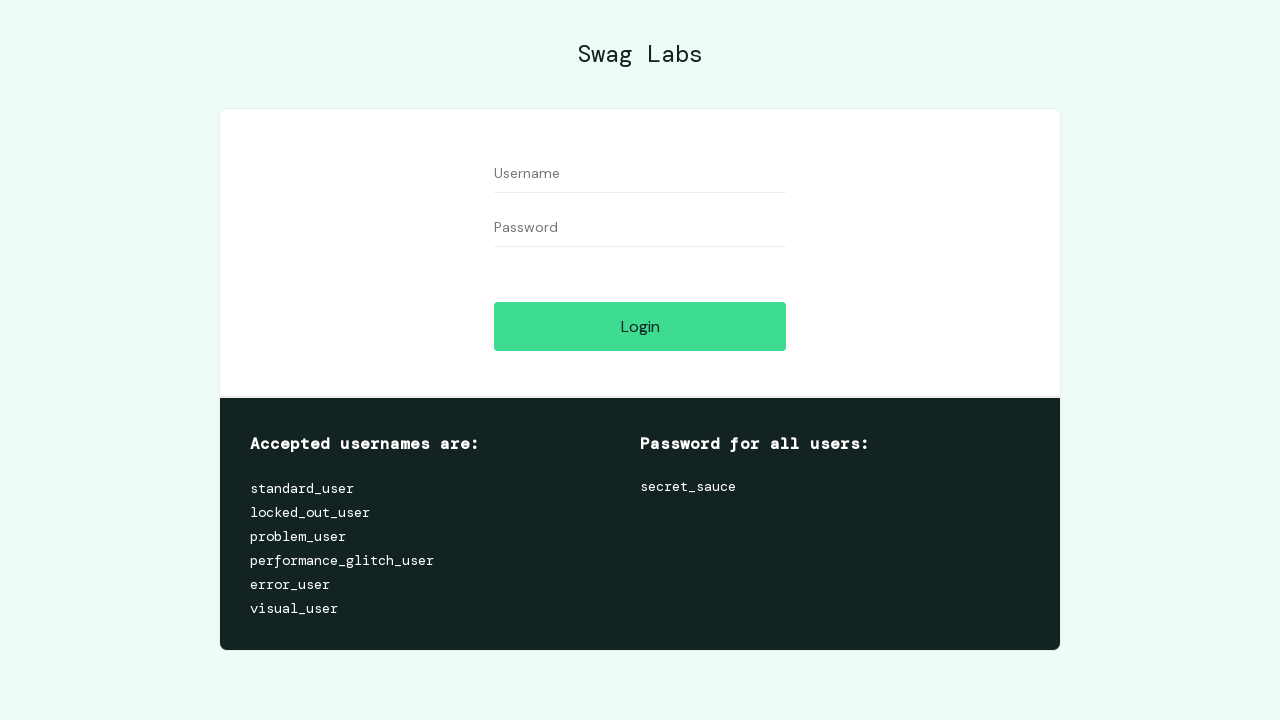

Cleared password field (left empty) on input[data-test='password']
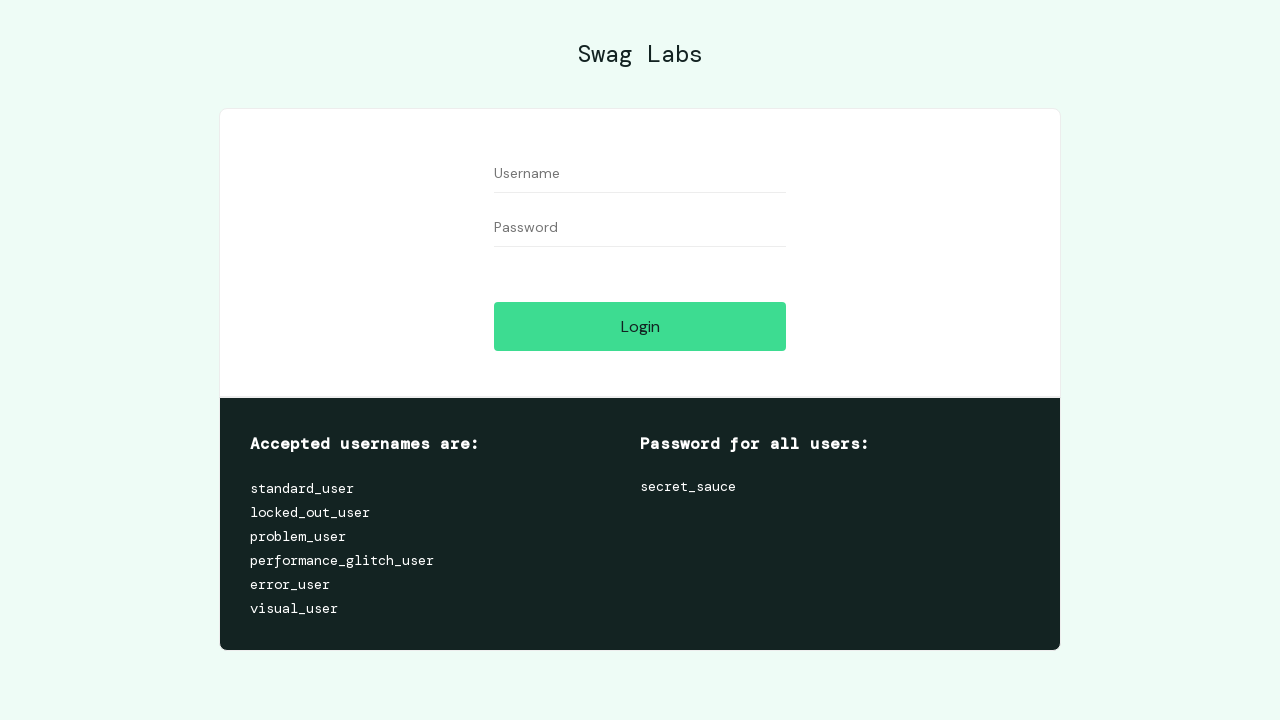

Clicked login button with both fields empty at (640, 326) on input[data-test='login-button']
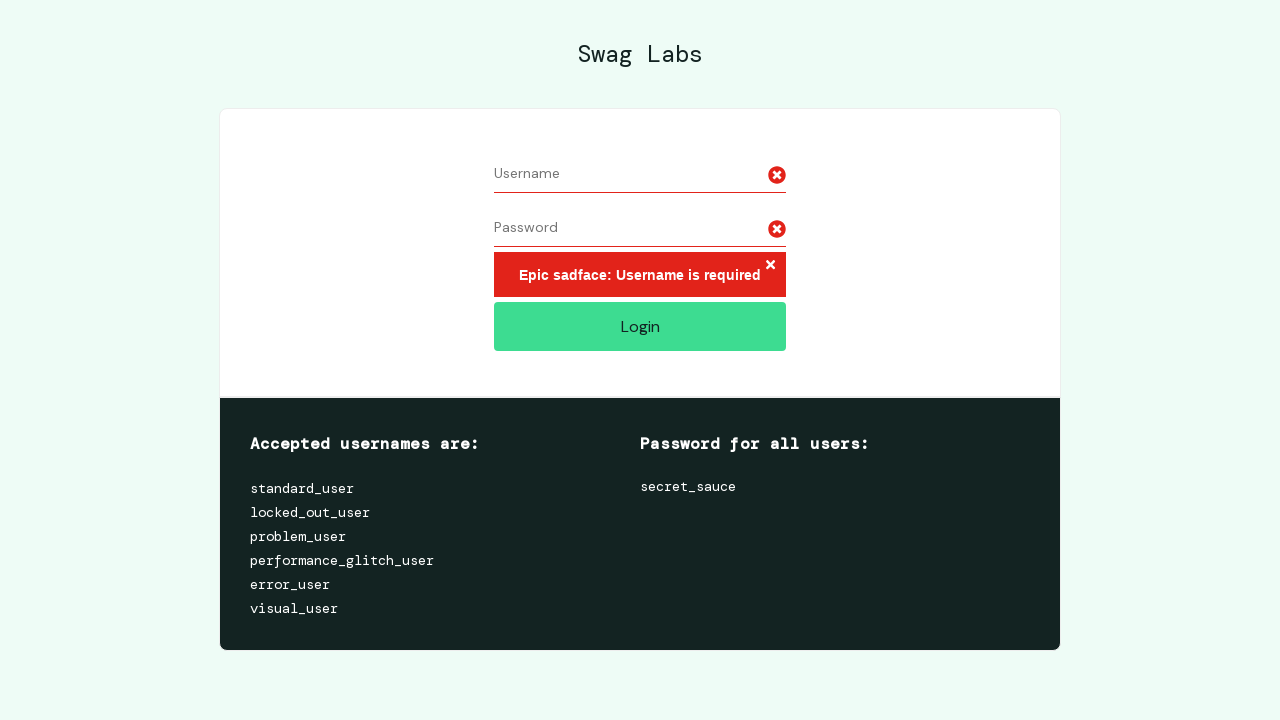

Error message appeared after login attempt with empty fields
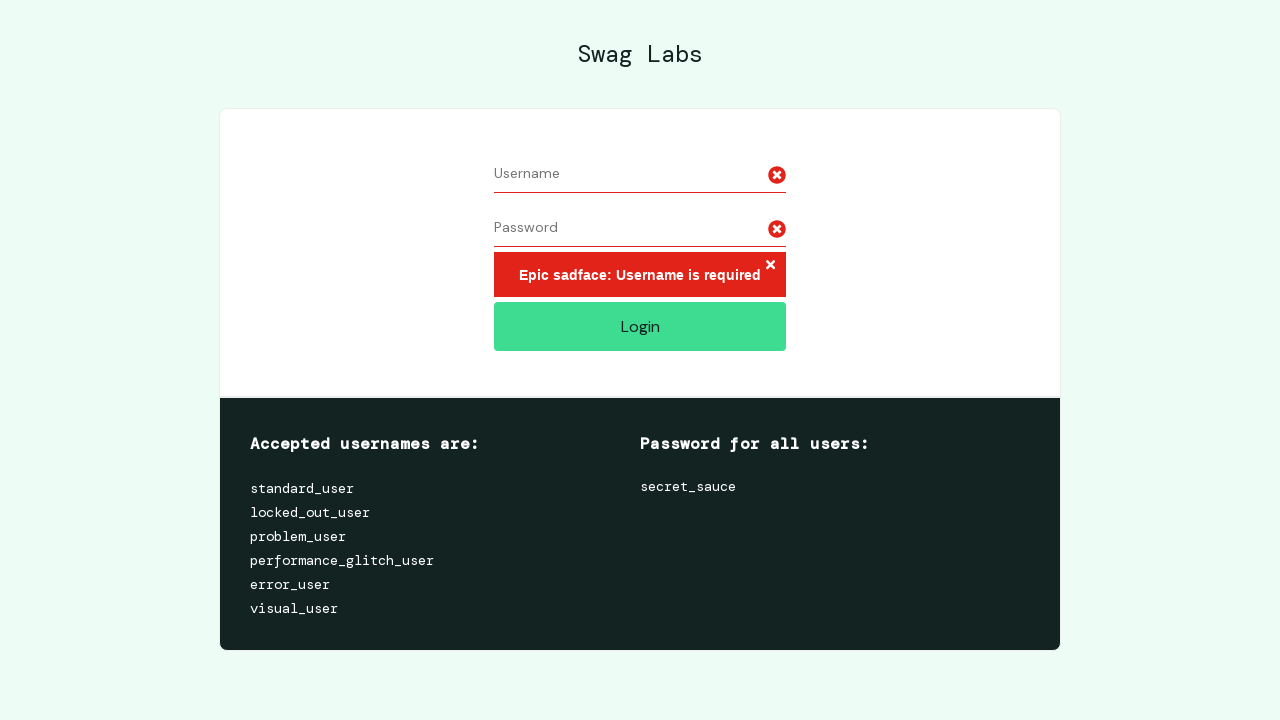

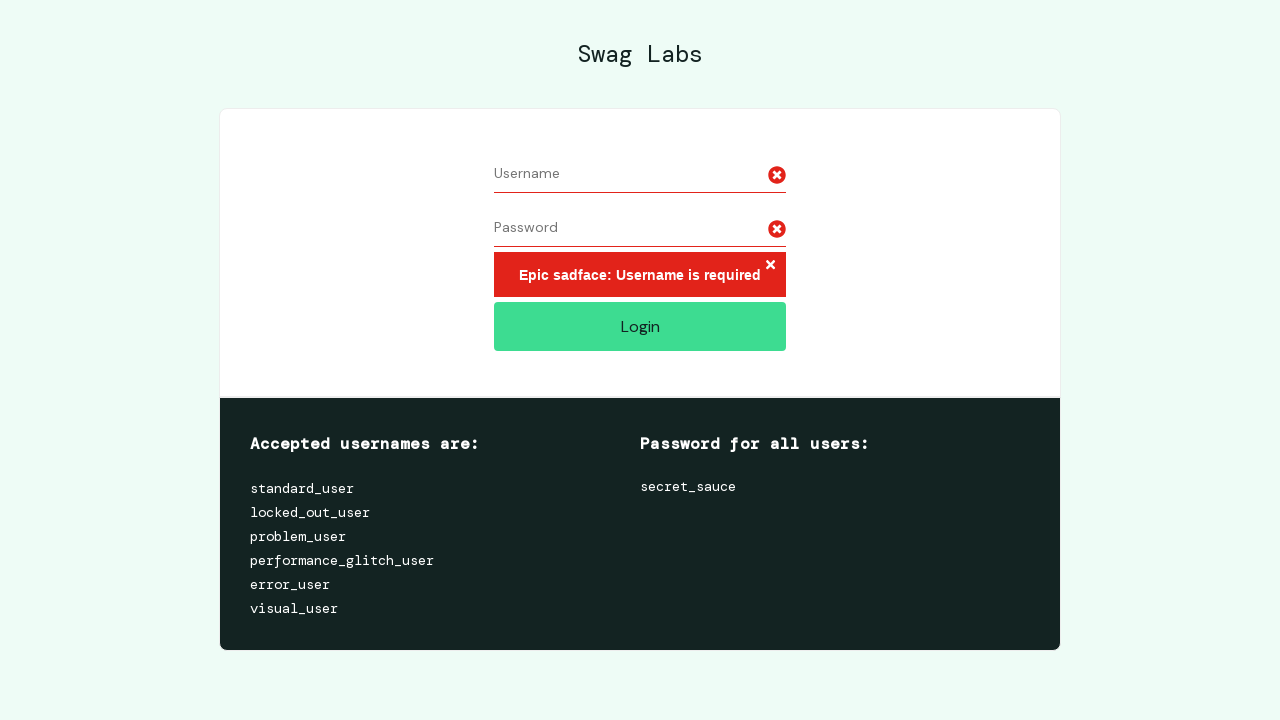